Navigates to Spotify search page with a search query

Starting URL: https://open.spotify.com/search/recentrock music

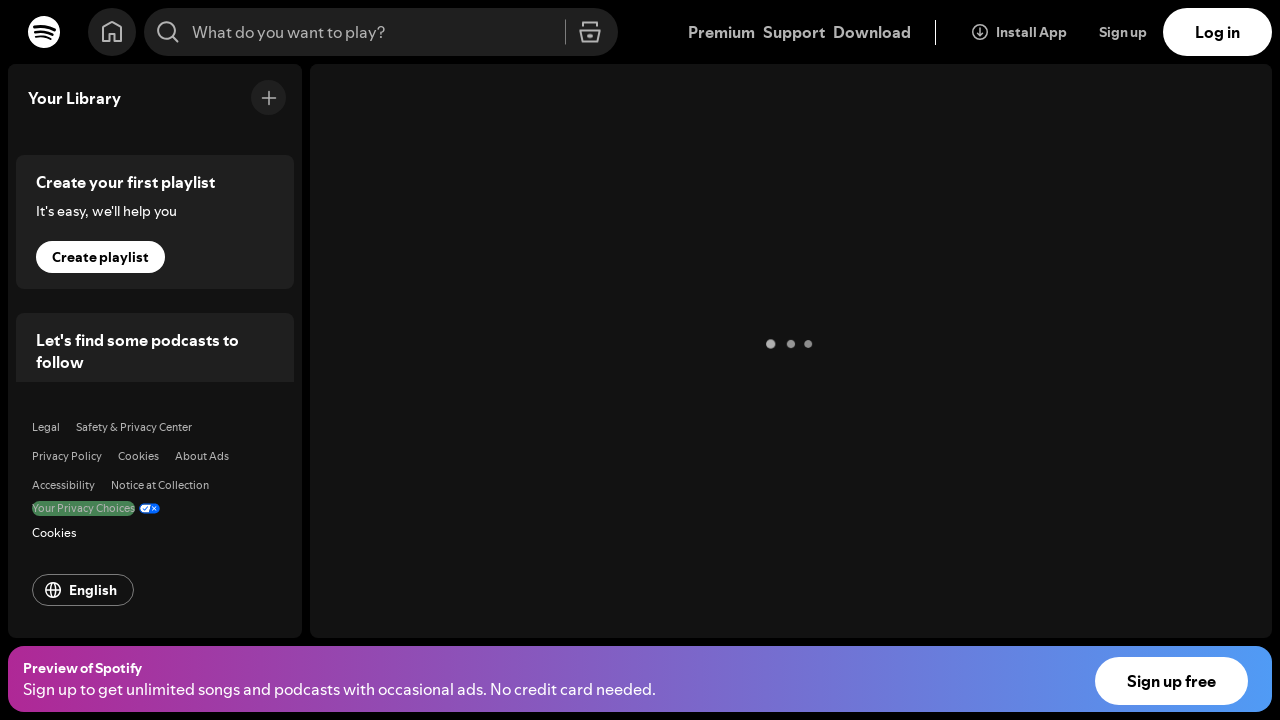

Waited for page to reach domcontentloaded state on Spotify search results for 'recentrock music'
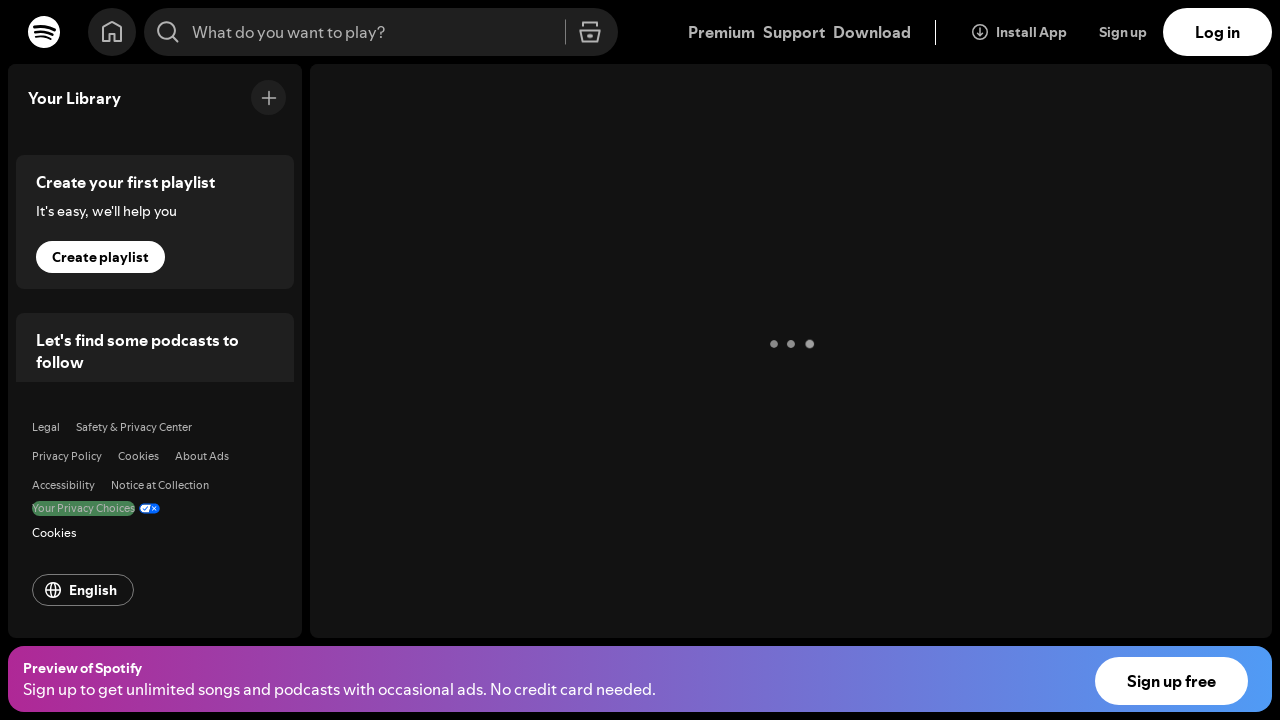

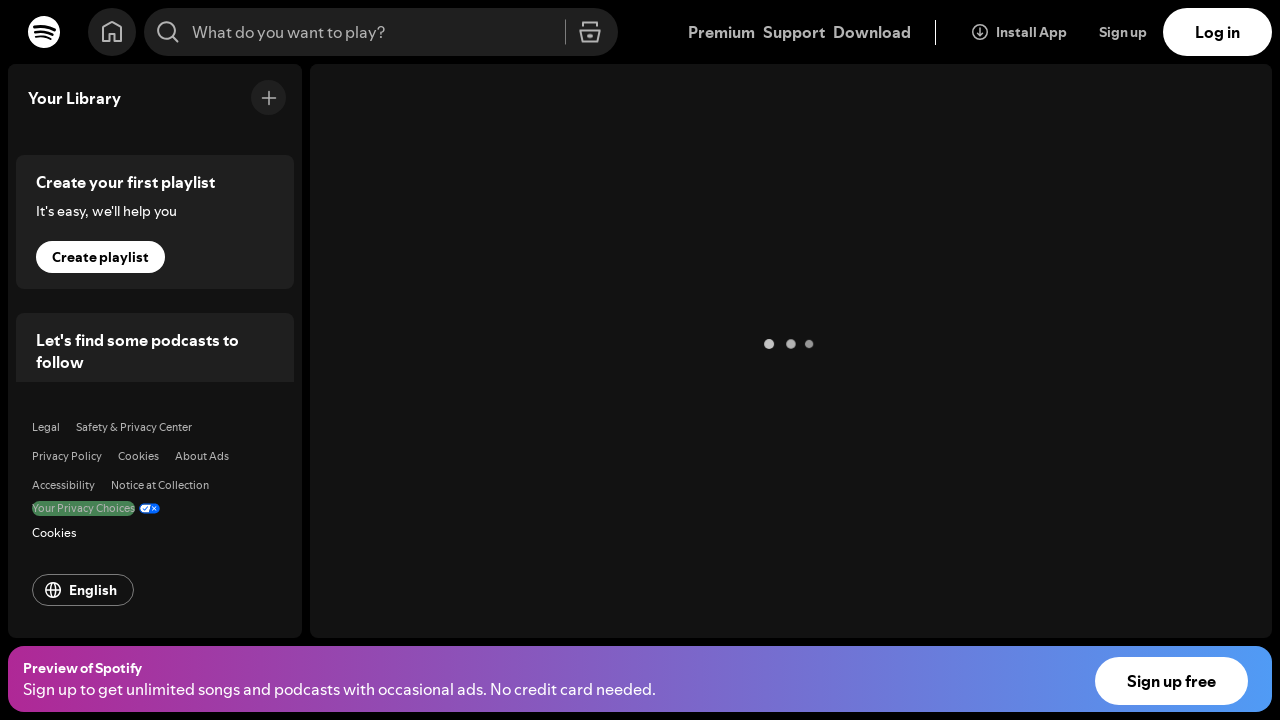